Navigates to a training support website and clicks the "About Us" link to test navigation functionality

Starting URL: https://v1.training-support.net/

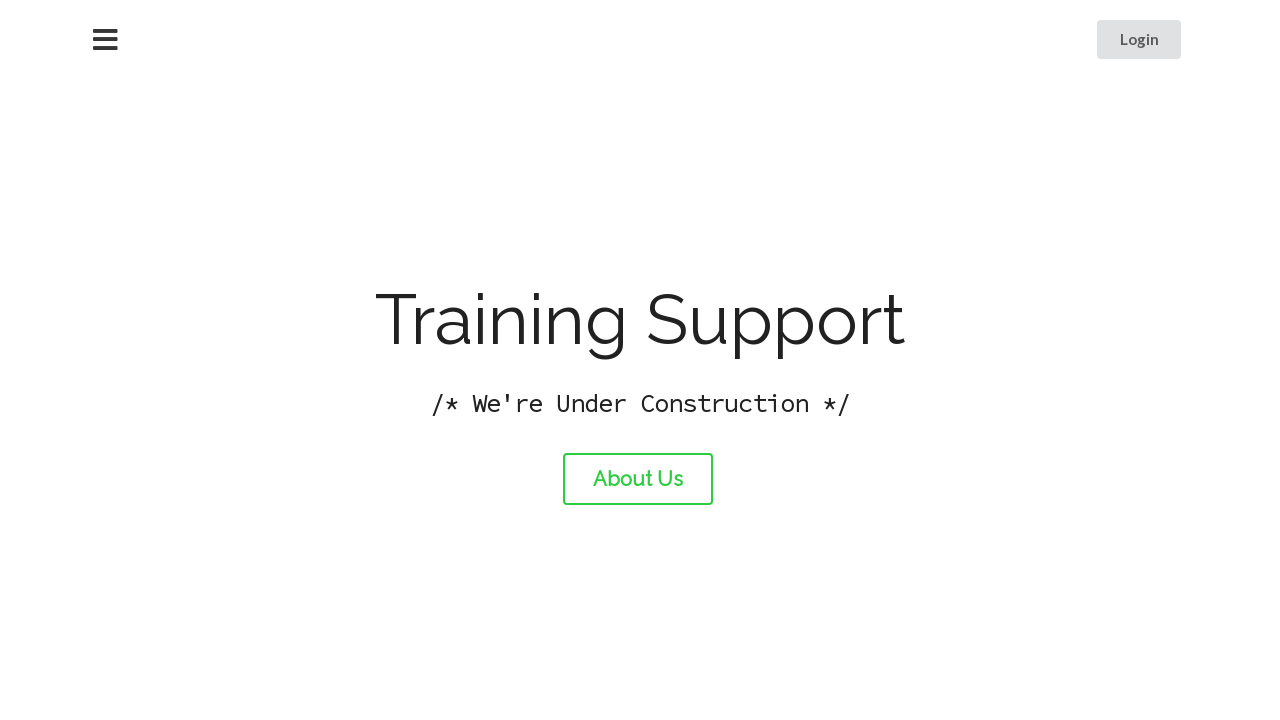

Clicked the 'About Us' link at (638, 479) on #about-link
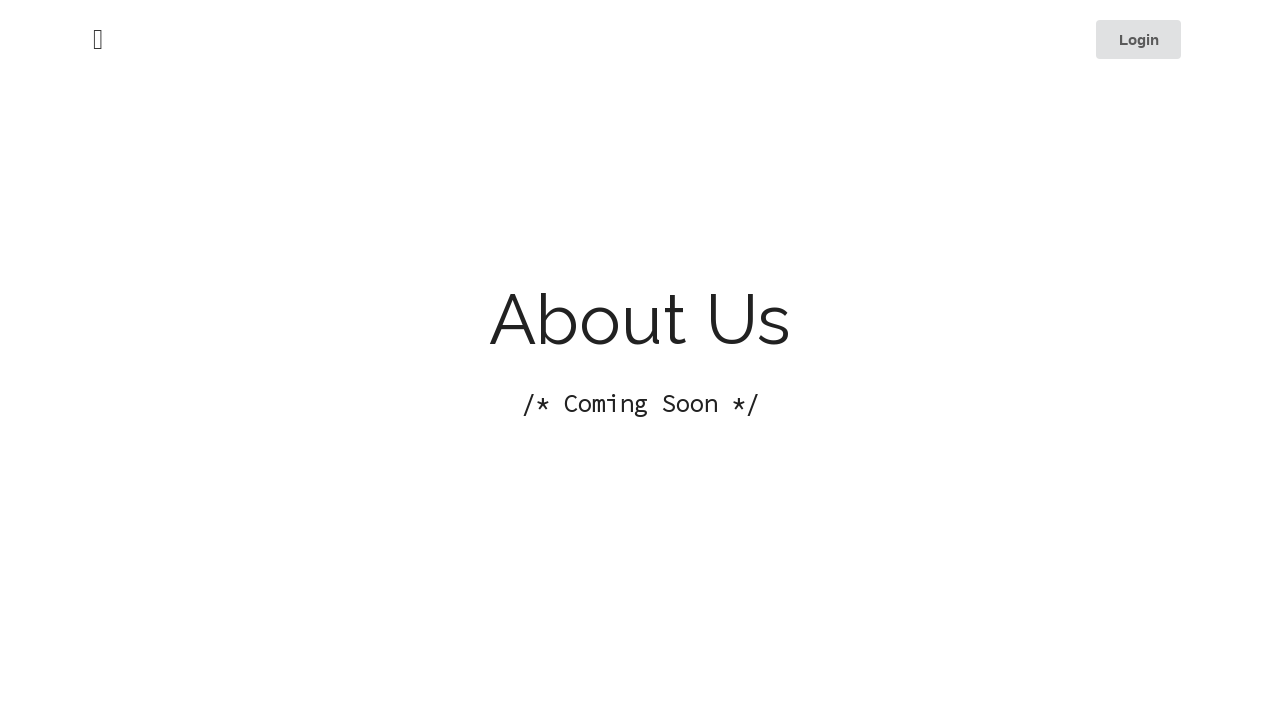

Navigation completed and page loaded
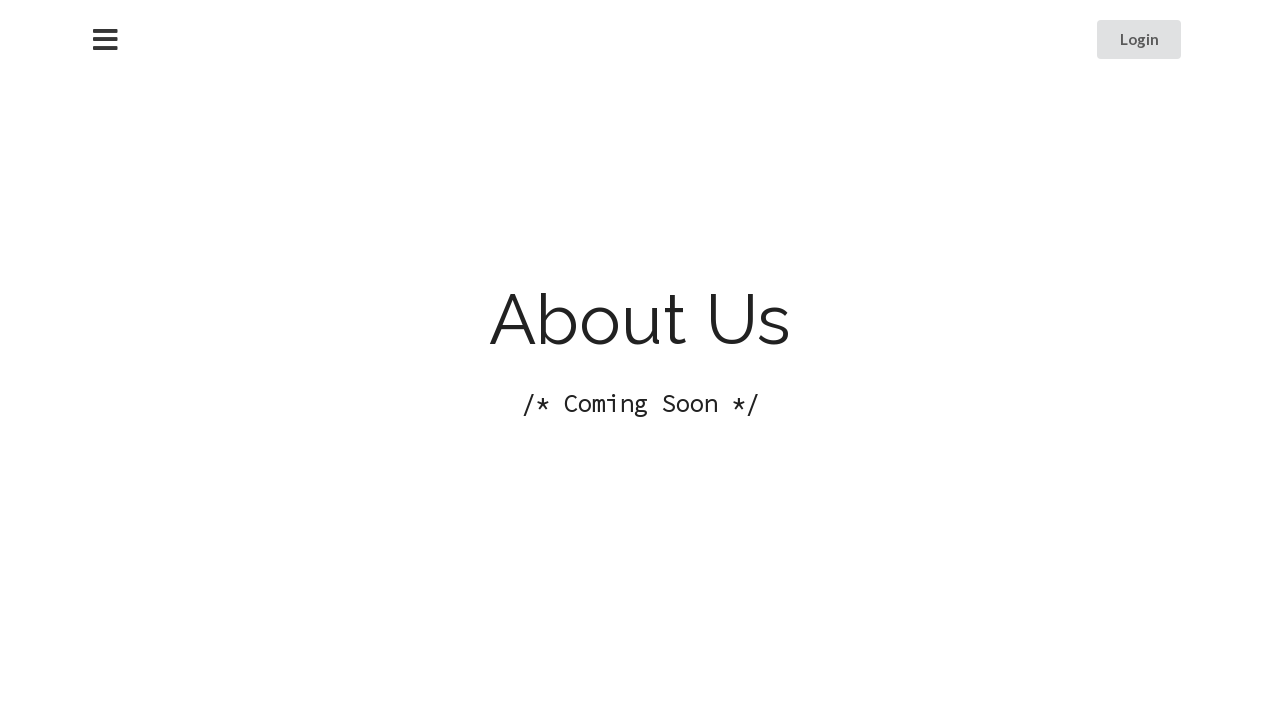

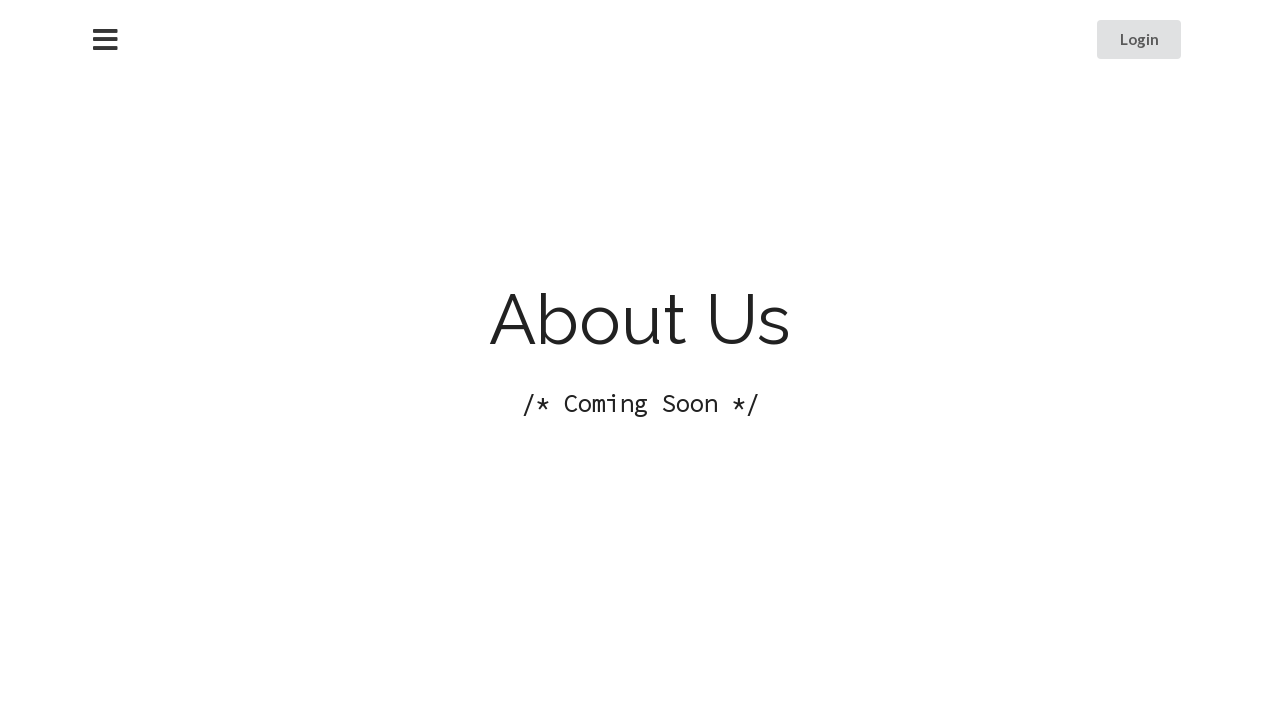